Navigates to the Setopati cricket news page and verifies that article listings are displayed with their titles, tags, authors, and timestamps.

Starting URL: https://www.setopati.com/sports/cricket?page=1

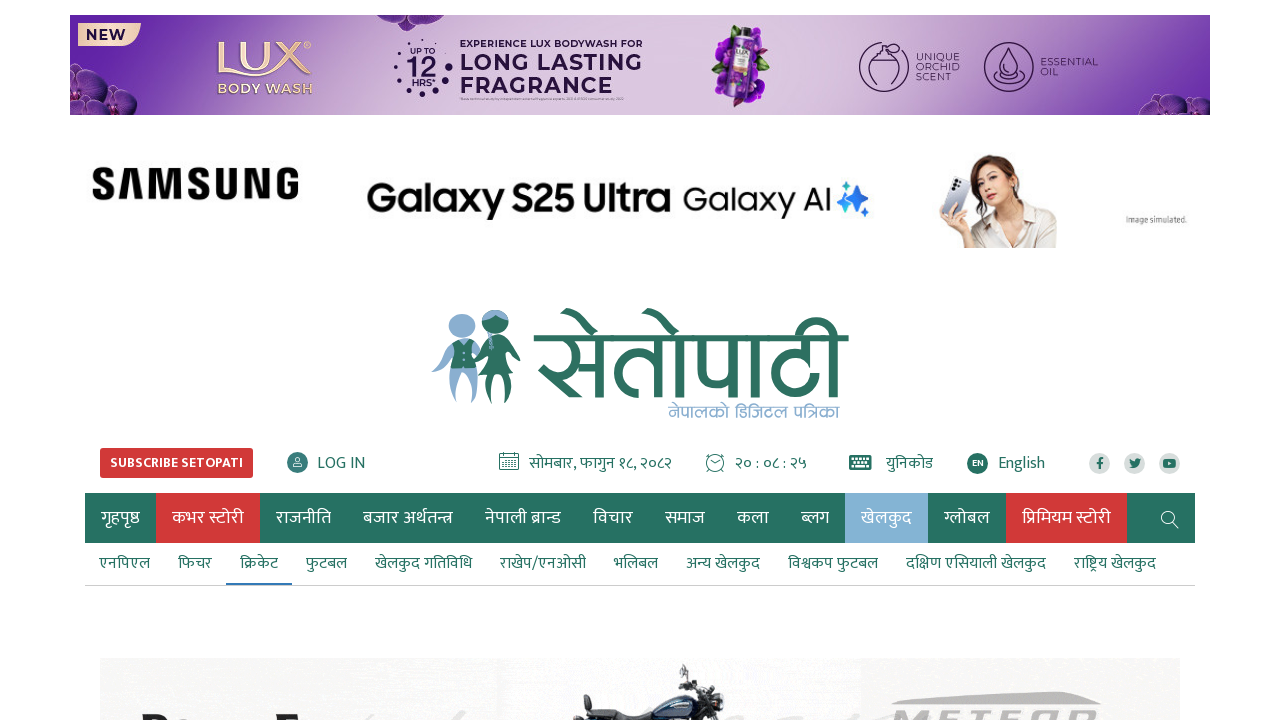

Navigated to Setopati cricket news page
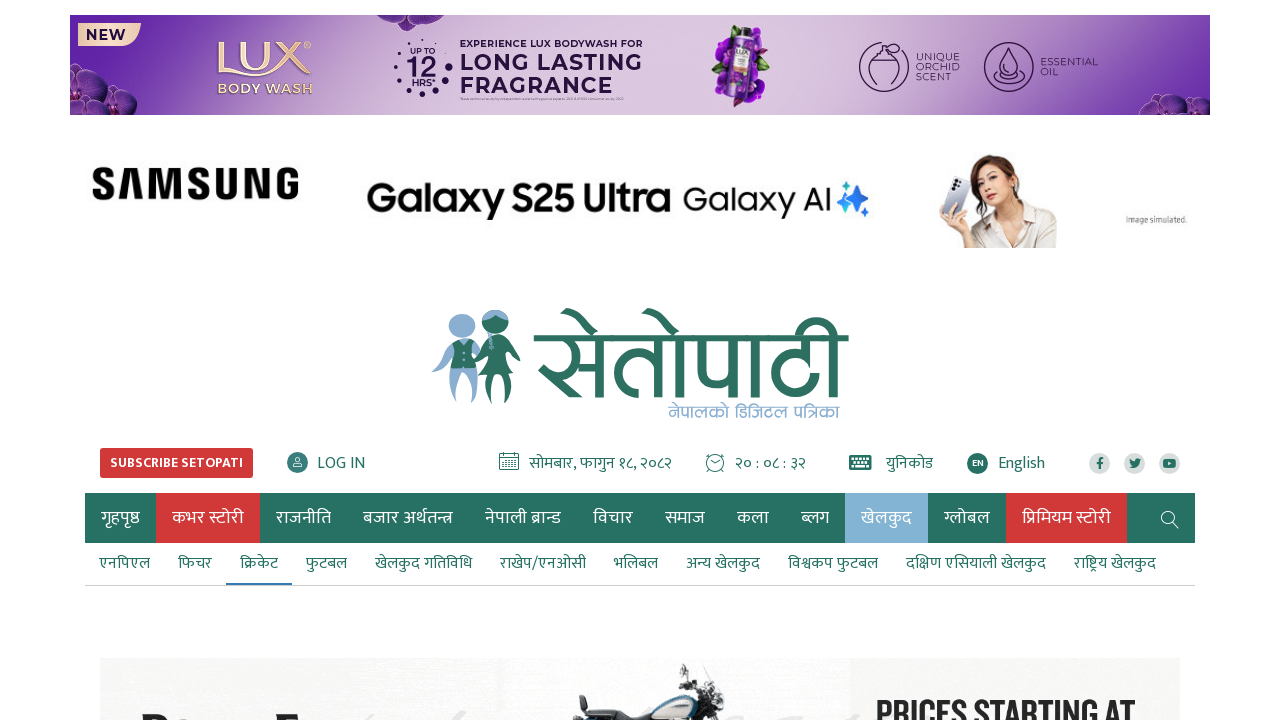

Article container elements loaded
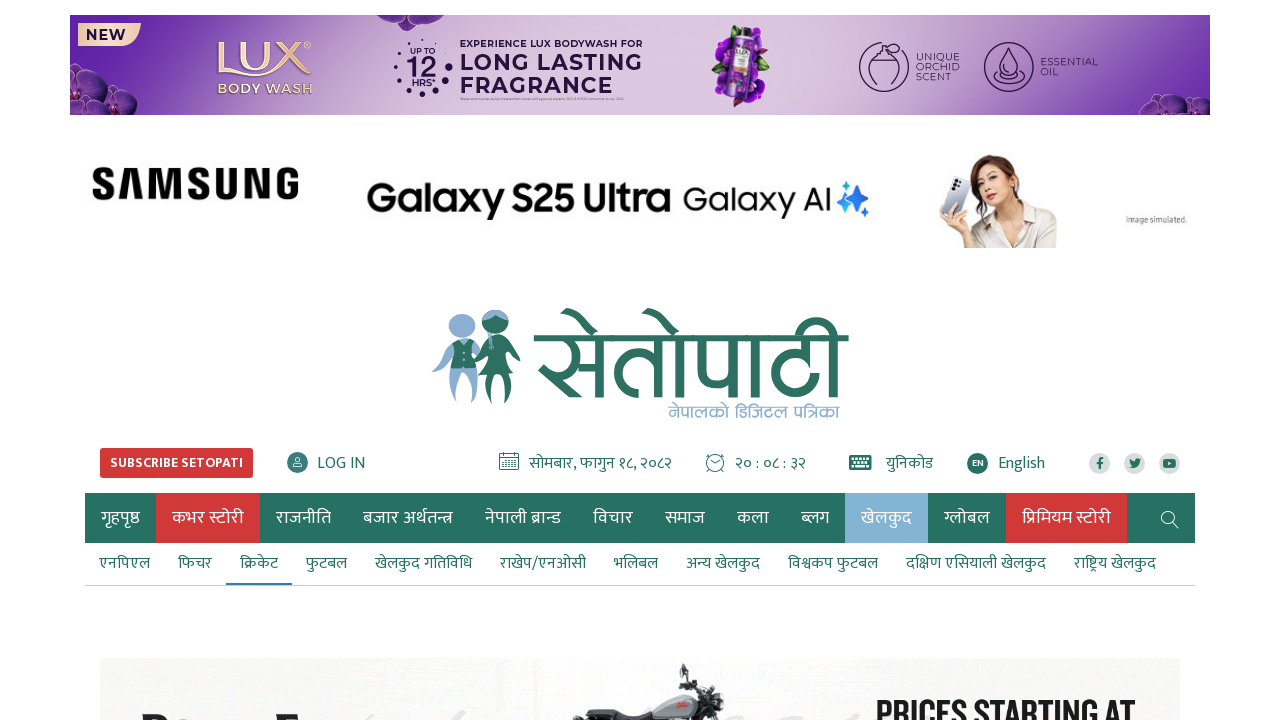

Article titles are visible
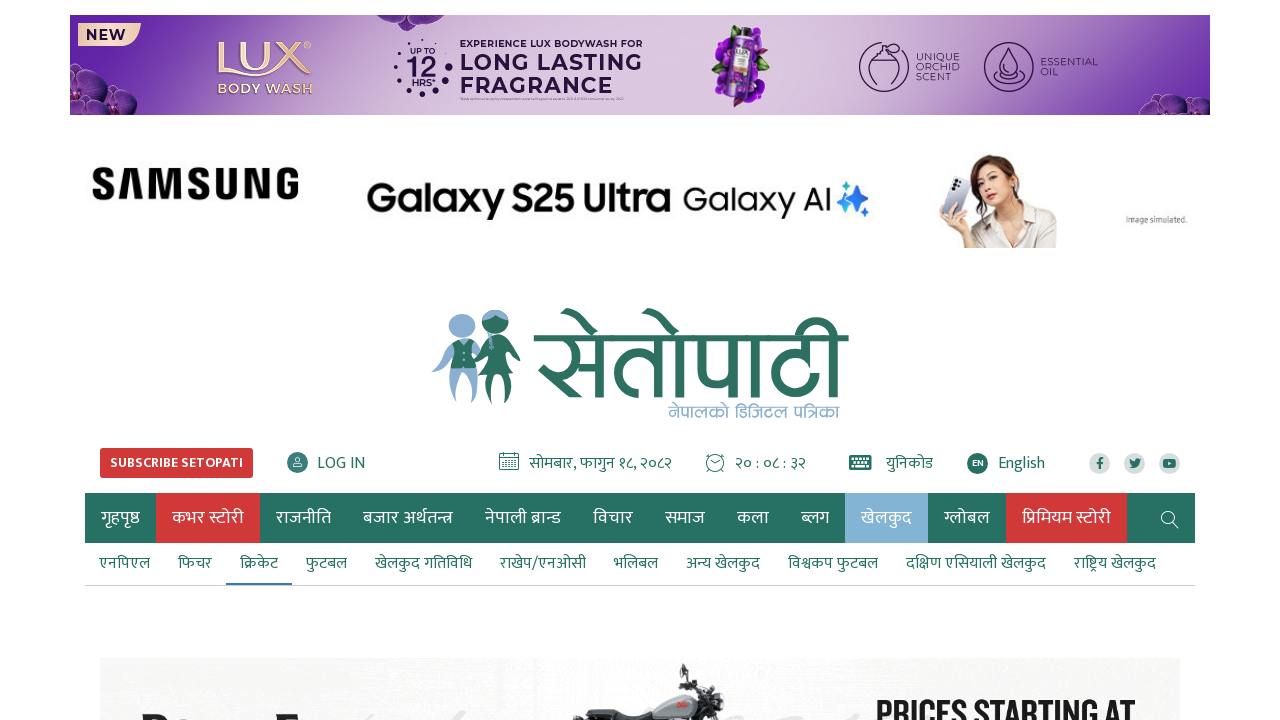

Article tags are visible
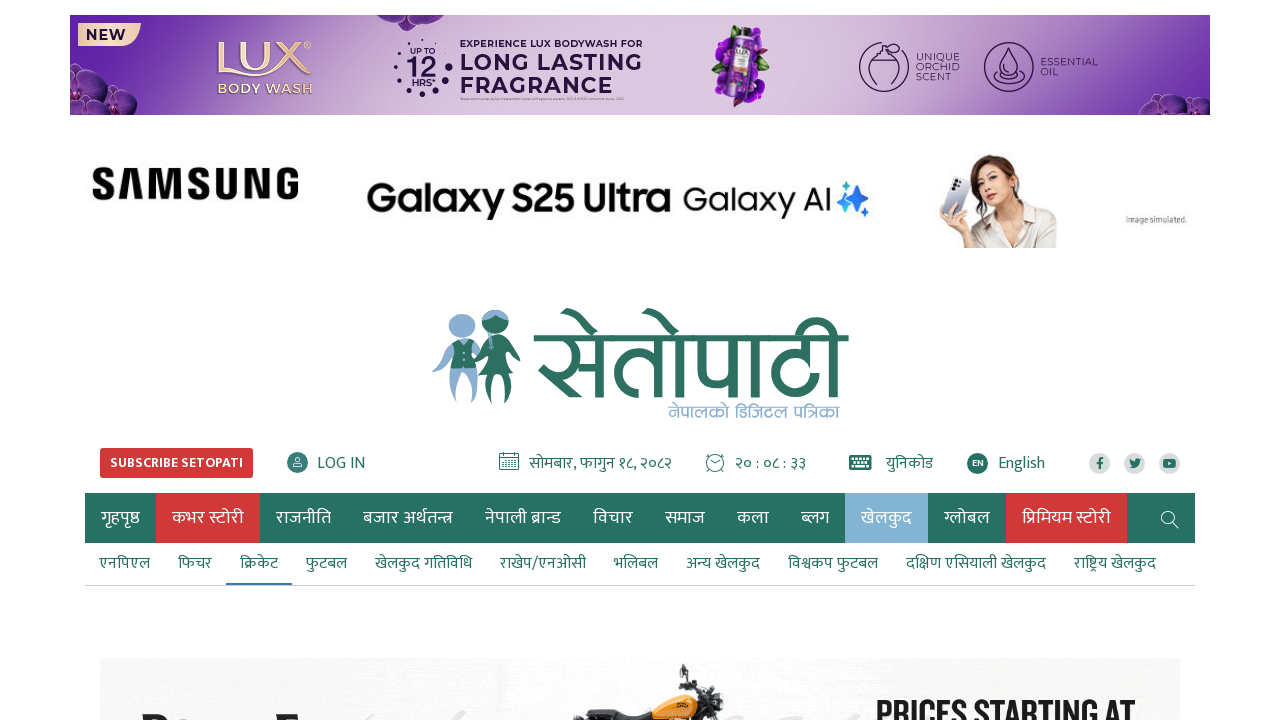

Article authors are visible
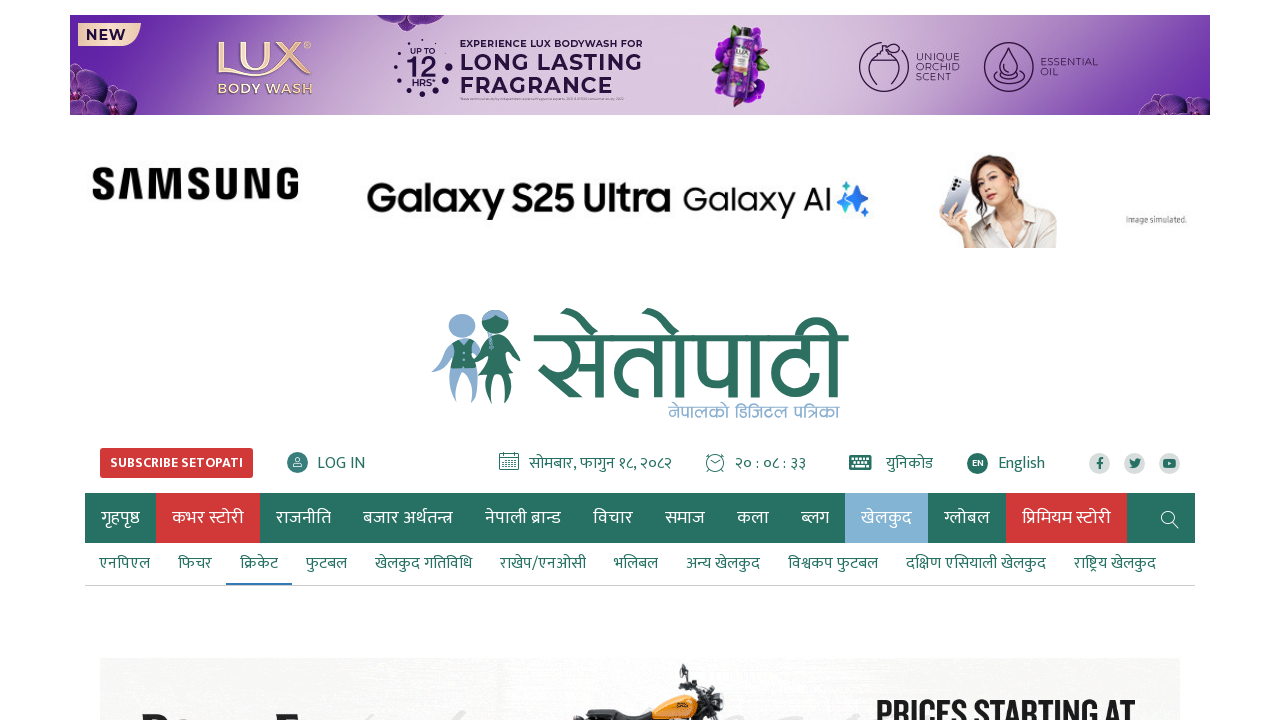

Article timestamps are visible
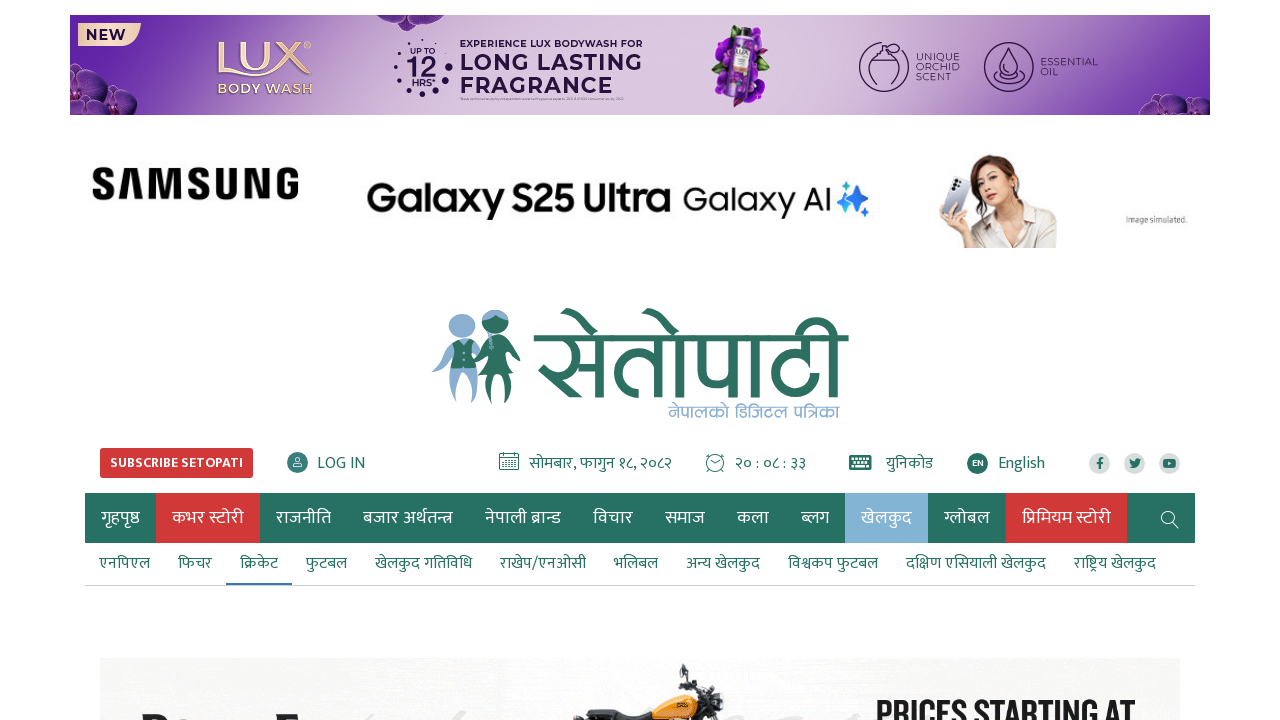

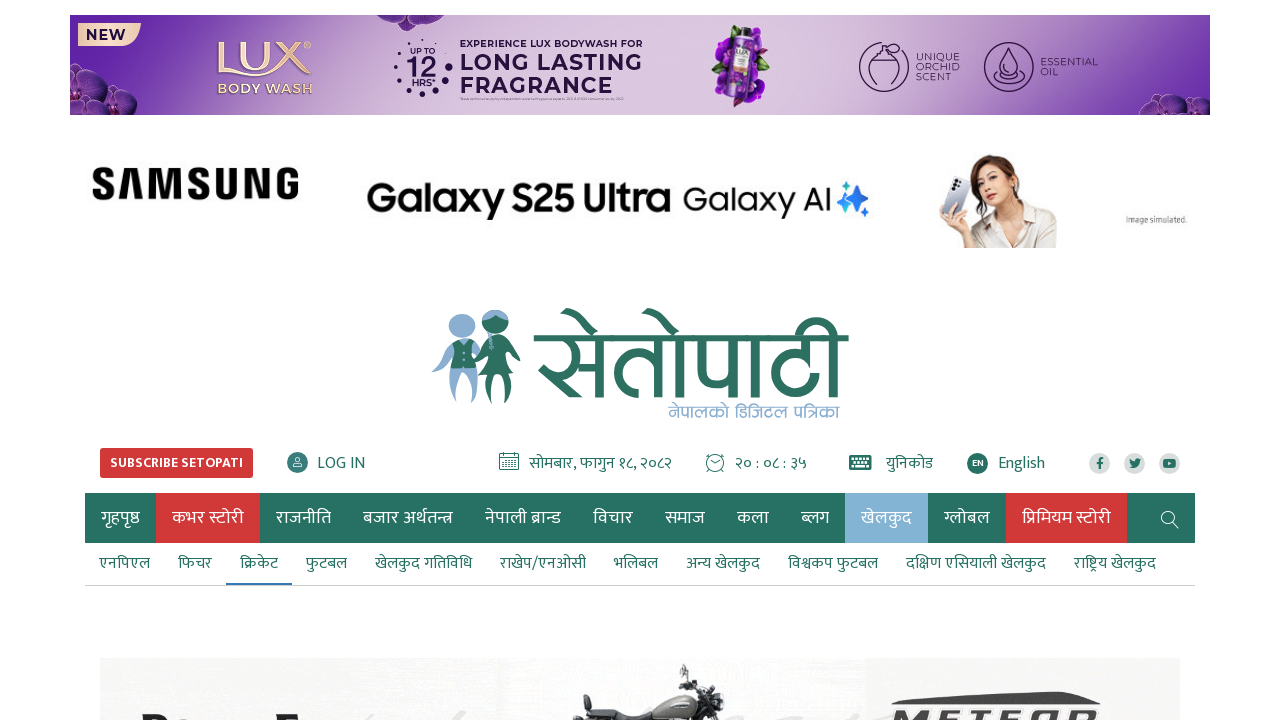